Tests accepting a confirm dialog and verifying the result message

Starting URL: https://demoqa.com/alerts

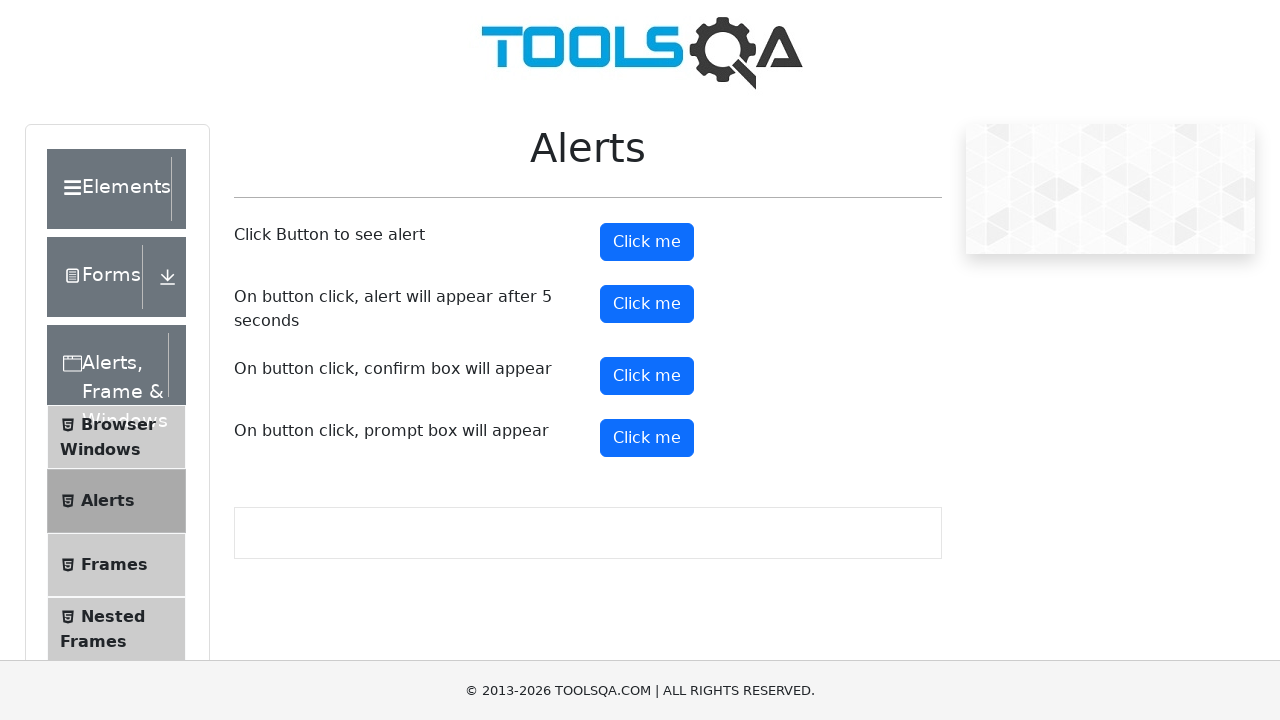

Set up dialog handler to accept confirm dialog
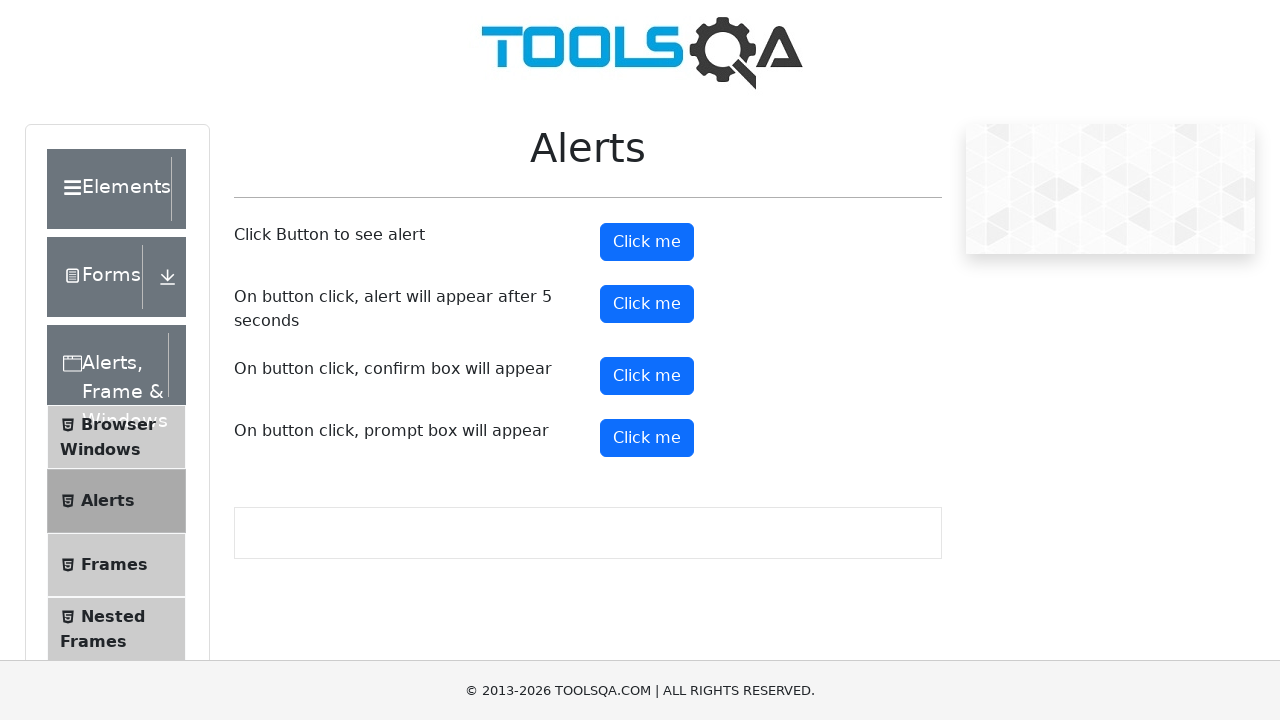

Scrolled confirm button into view
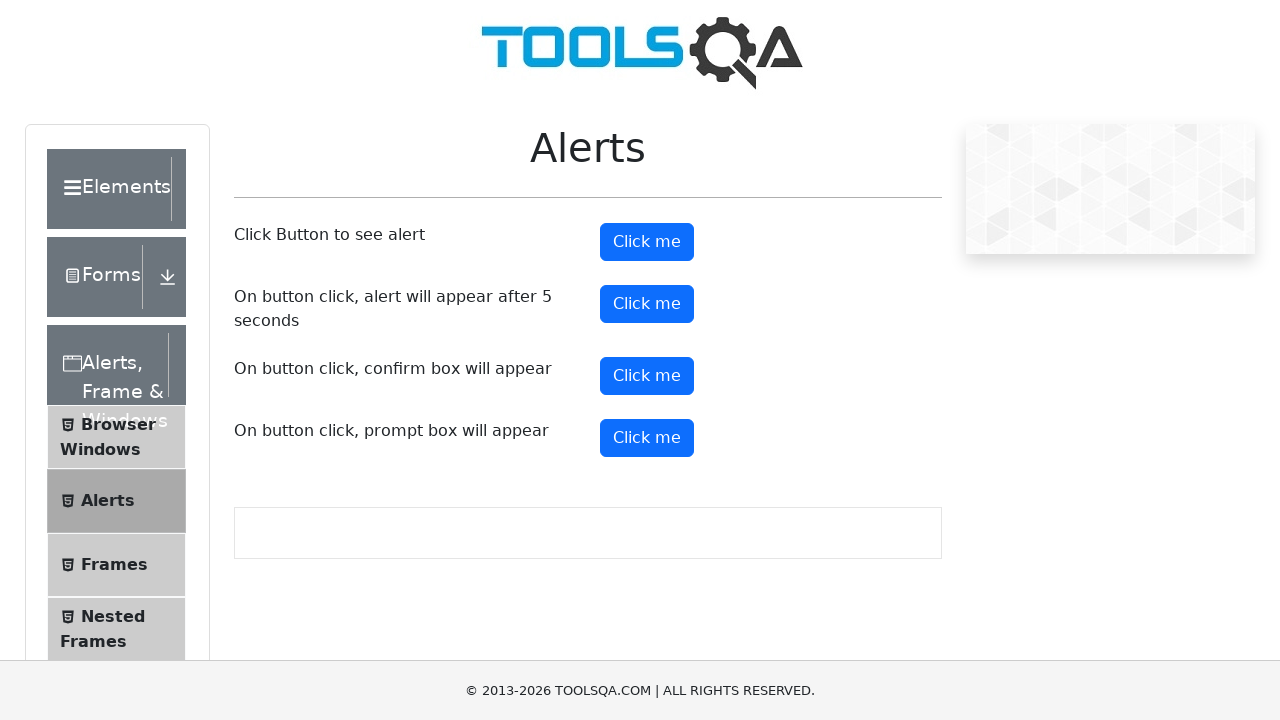

Clicked confirm button to trigger dialog at (647, 376) on #confirmButton
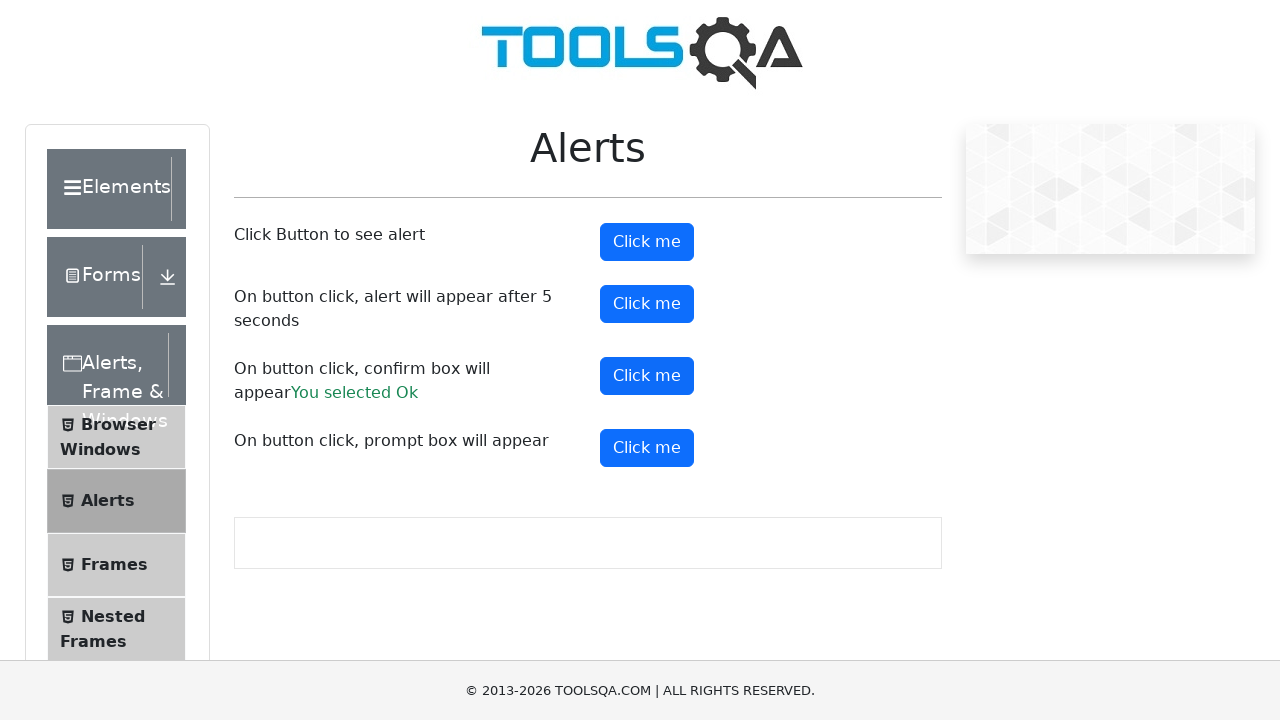

Waited for confirm result message to appear
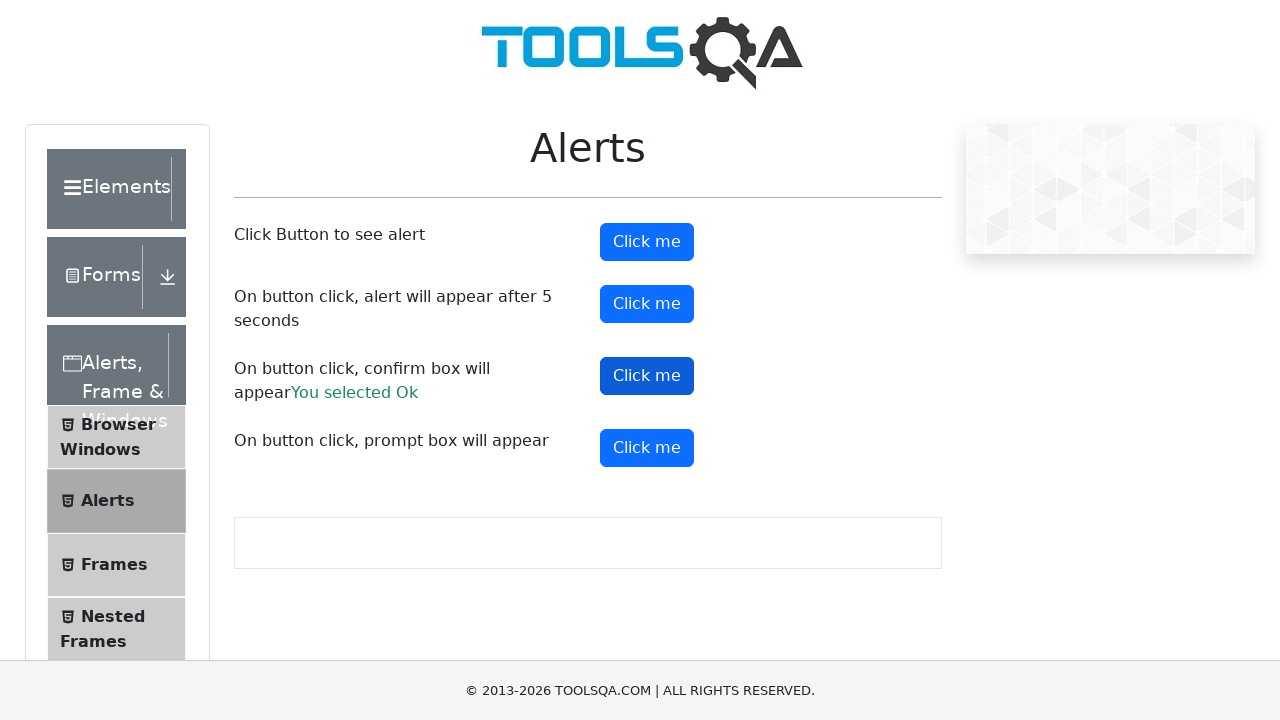

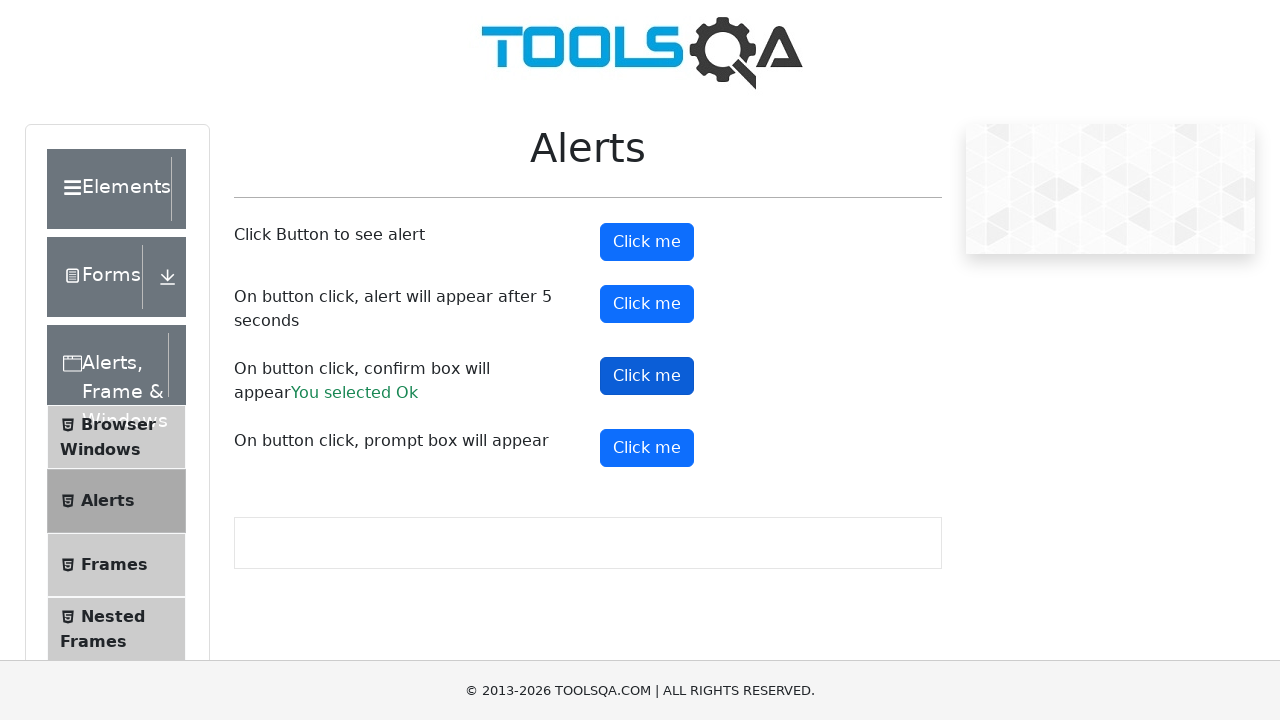